Tests accepting a JavaScript alert by clicking the first button and confirming the alert appears and can be accepted

Starting URL: https://the-internet.herokuapp.com/javascript_alerts

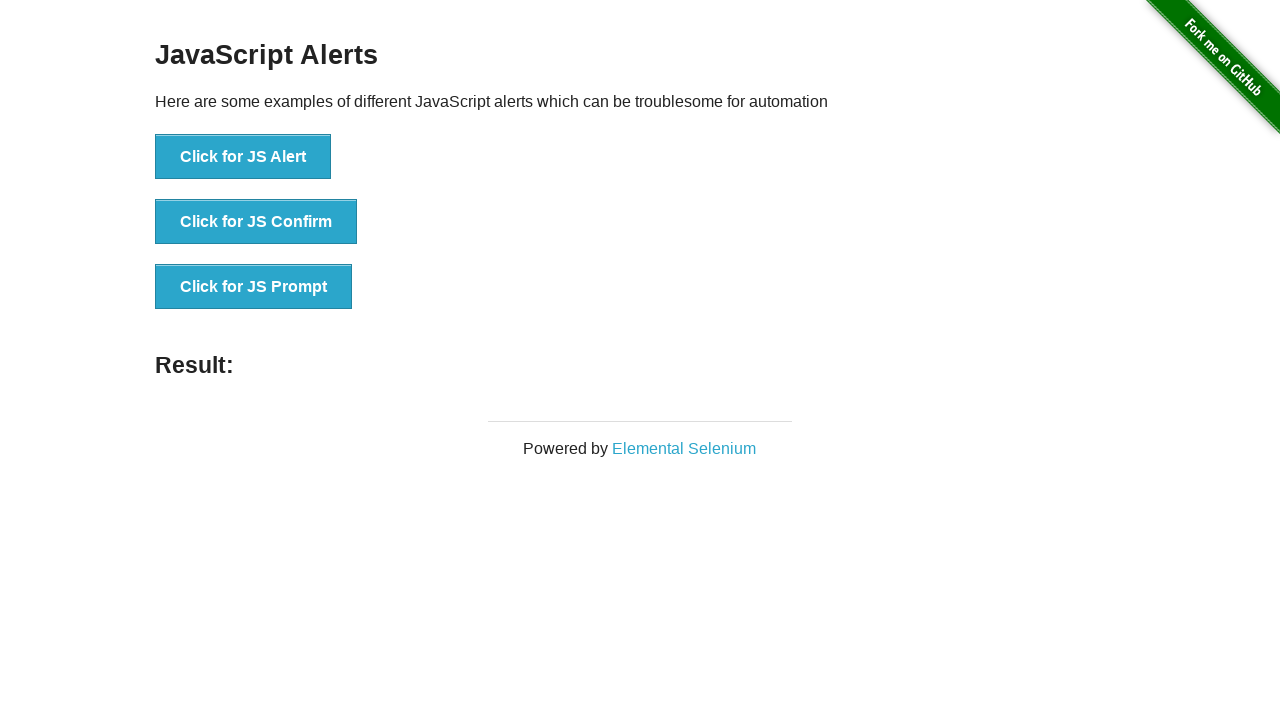

Clicked the first button to trigger JavaScript alert at (243, 157) on button[onclick='jsAlert()']
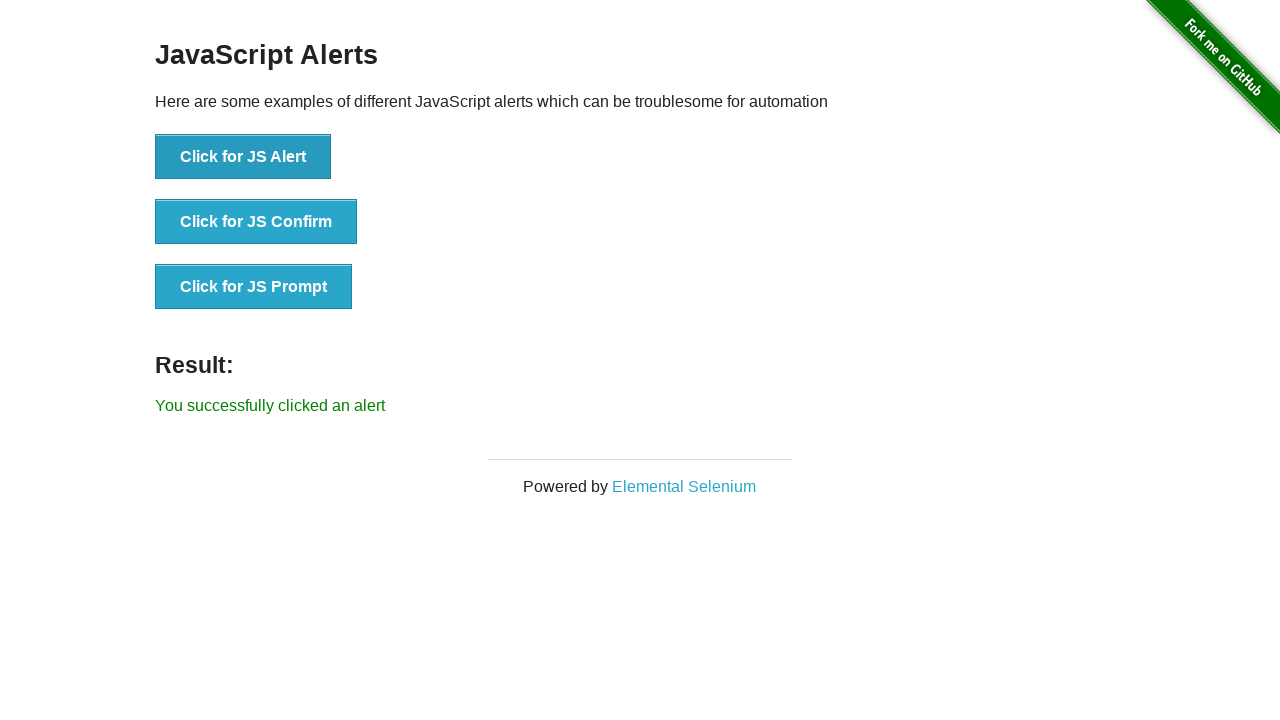

Set up dialog handler to accept alerts
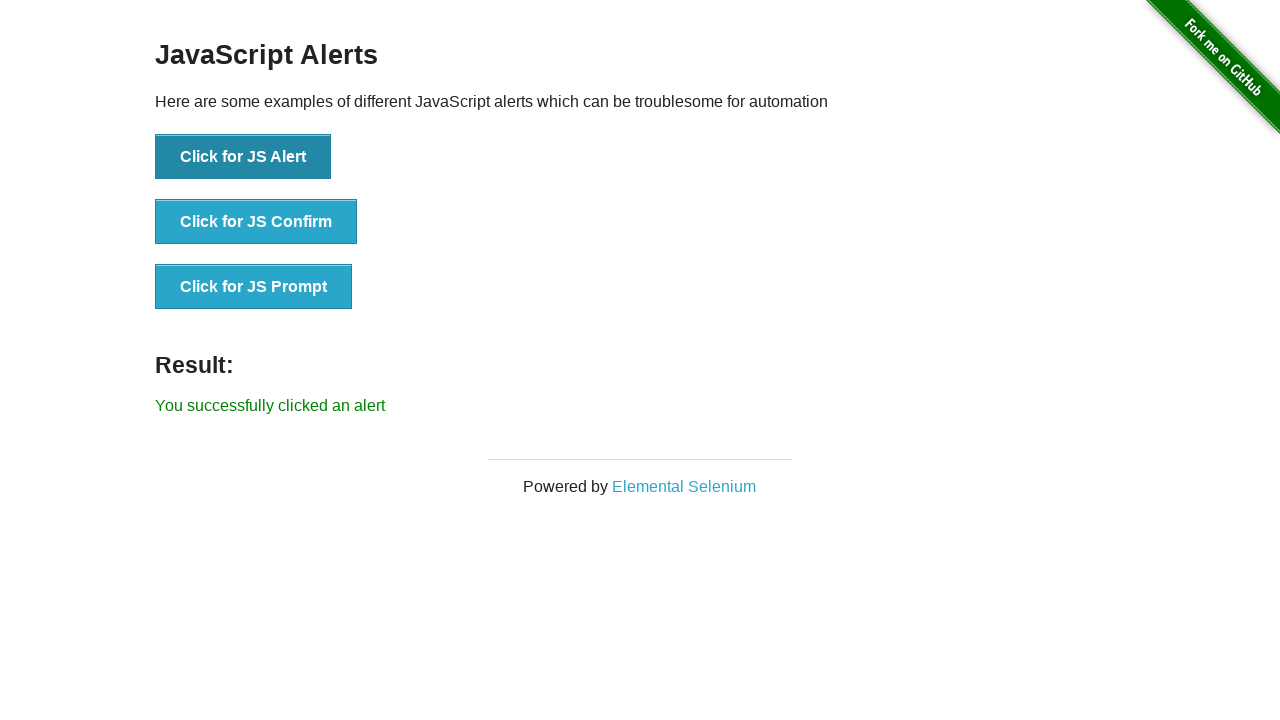

Result message appeared and alert was accepted
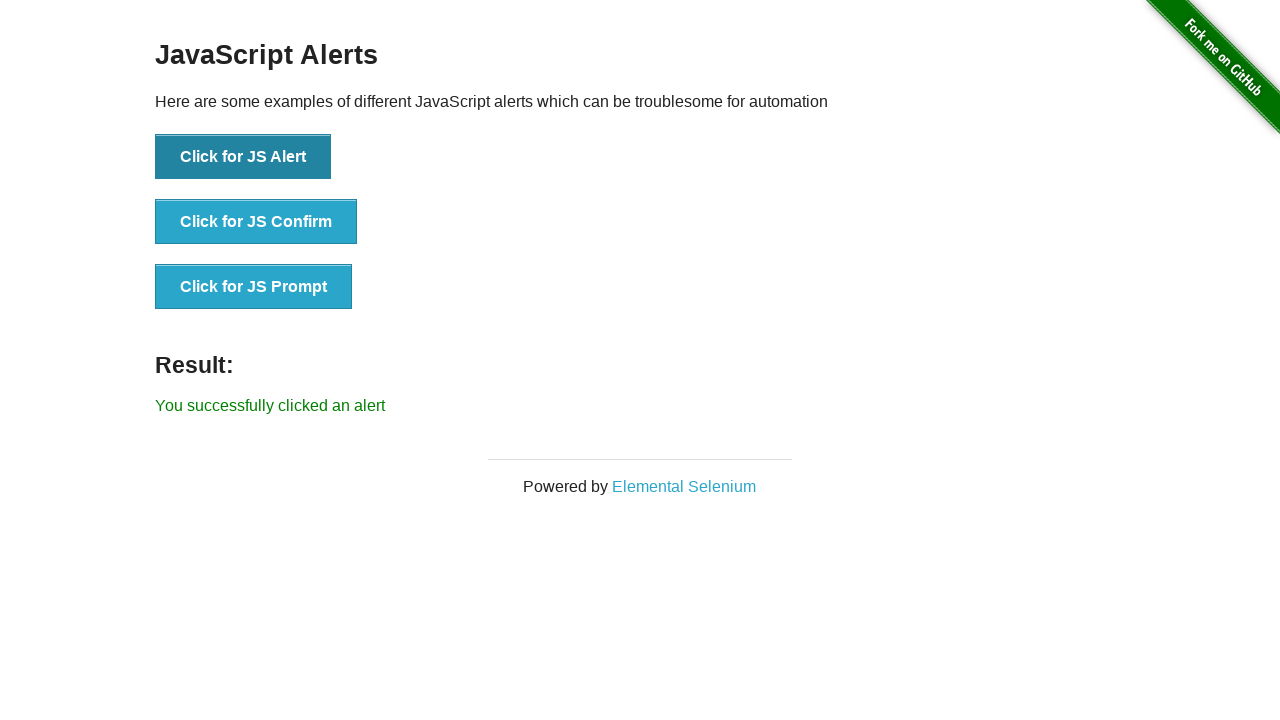

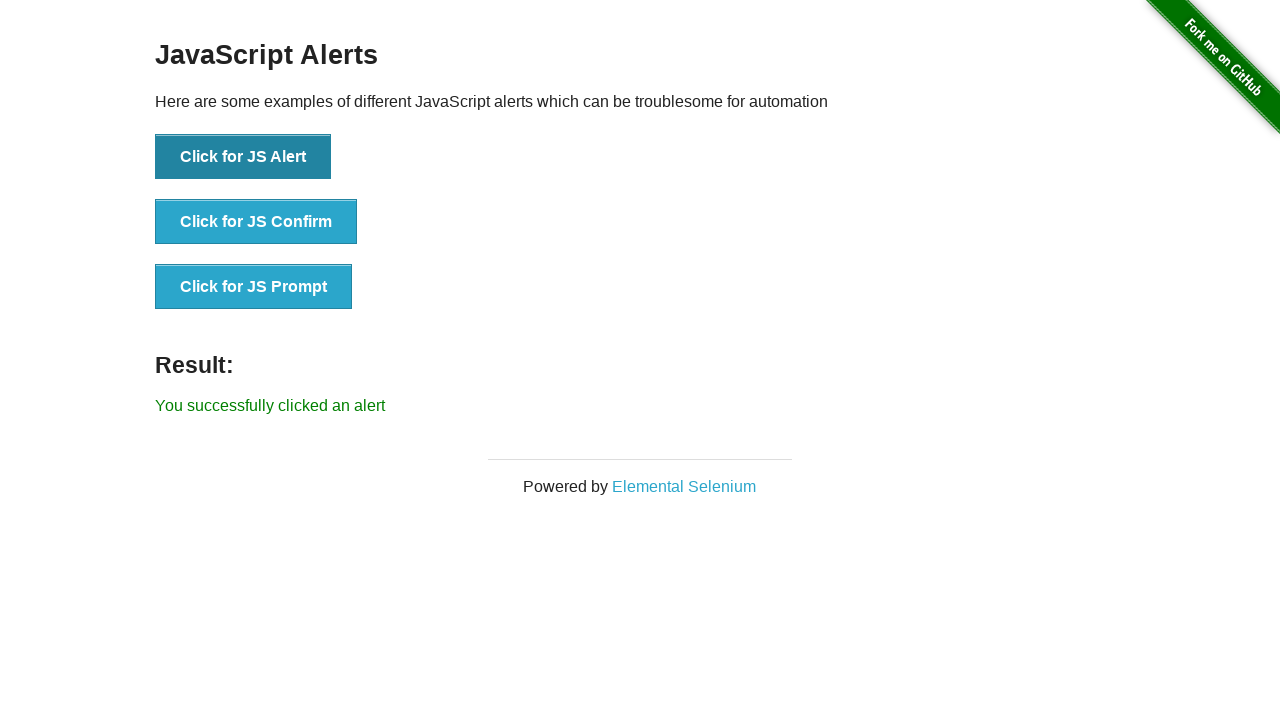